Tests various click actions including button clicks, radio button selection, and checkbox check/uncheck operations

Starting URL: https://testautomationpractice.blogspot.com/

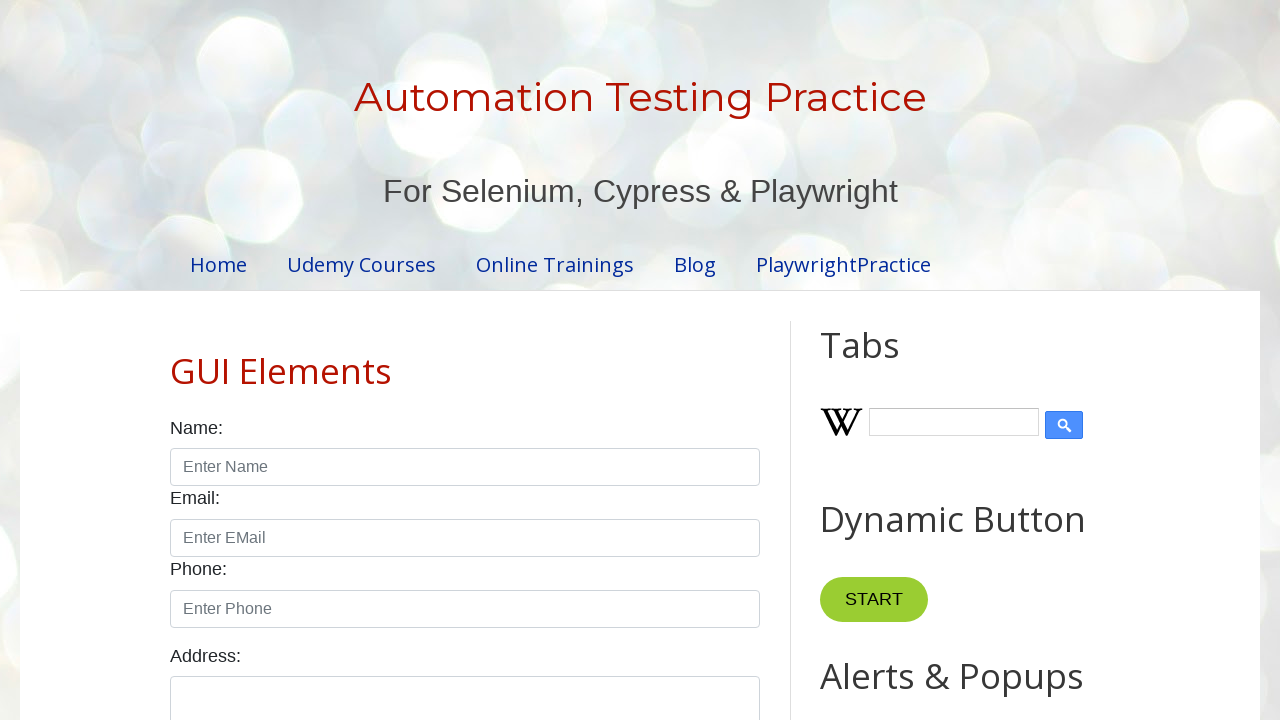

Clicked first input button in product table at (651, 361) on (//*[@id="productTable"]//input)[1]
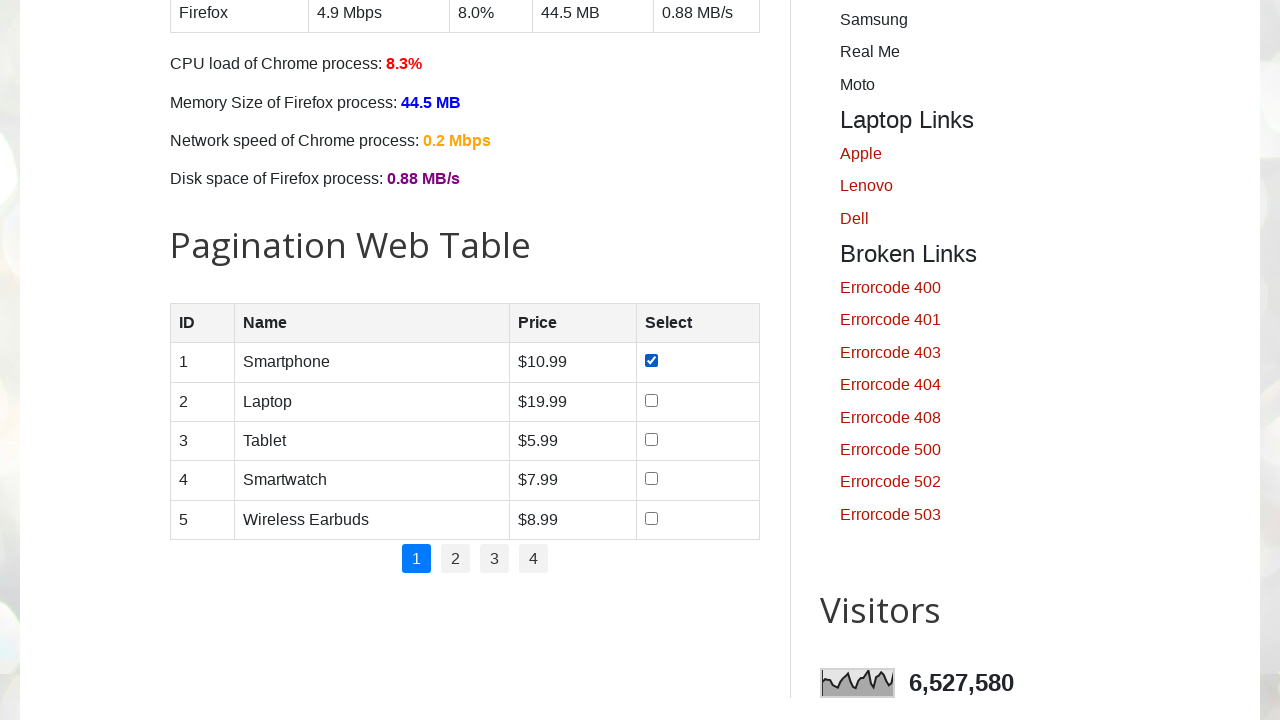

Clicked second input button in product table at (651, 400) on (//*[@id="productTable"]//input)[2]
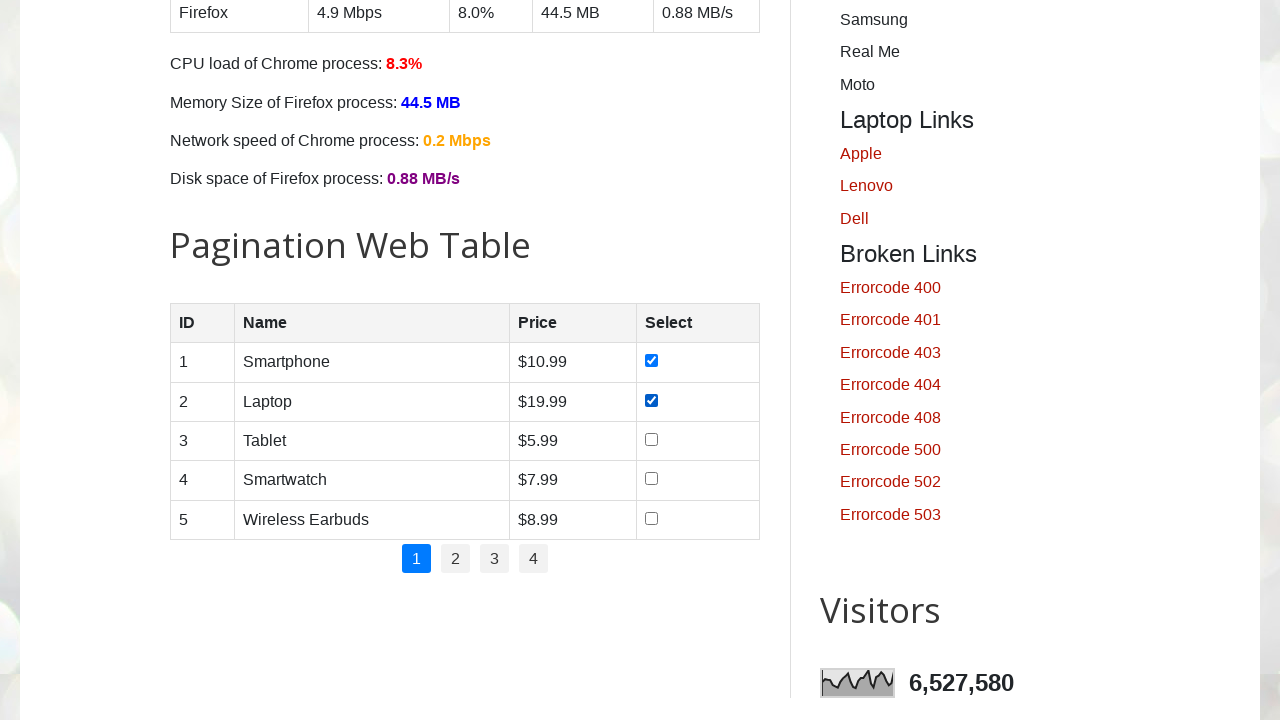

Selected male radio button at (176, 360) on [id="male"]
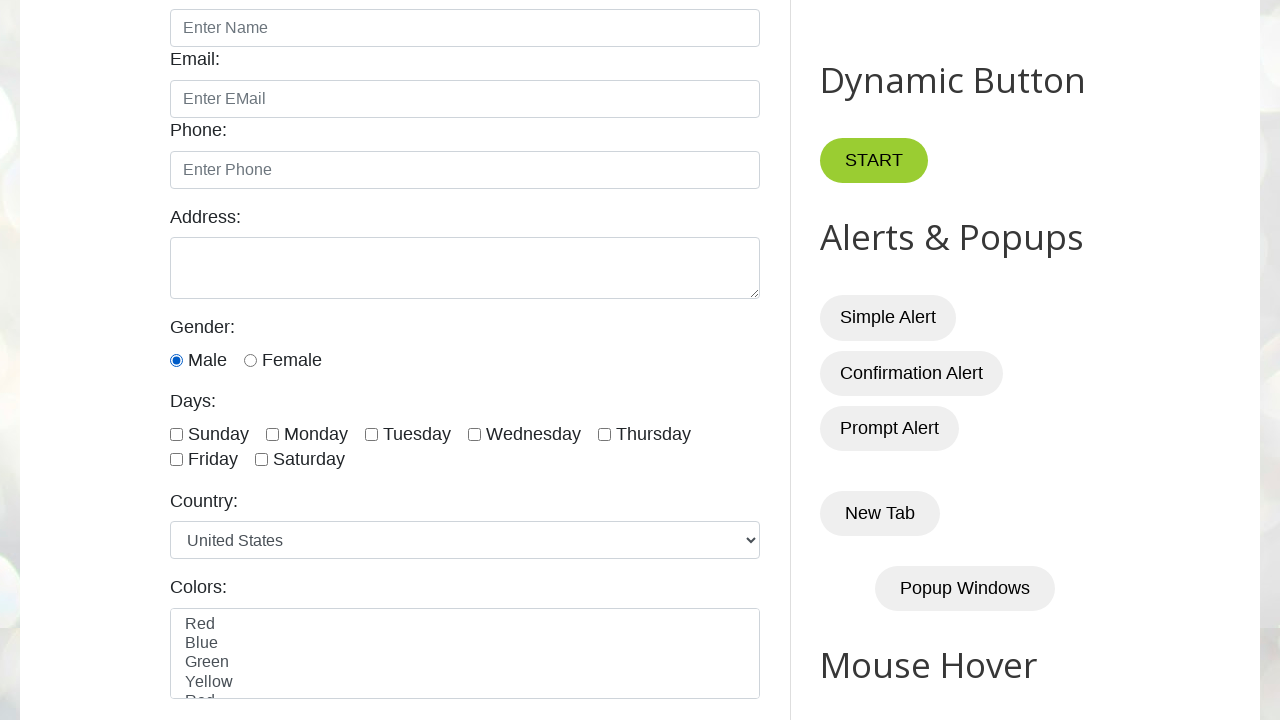

Selected female radio button at (250, 360) on [id="female"]
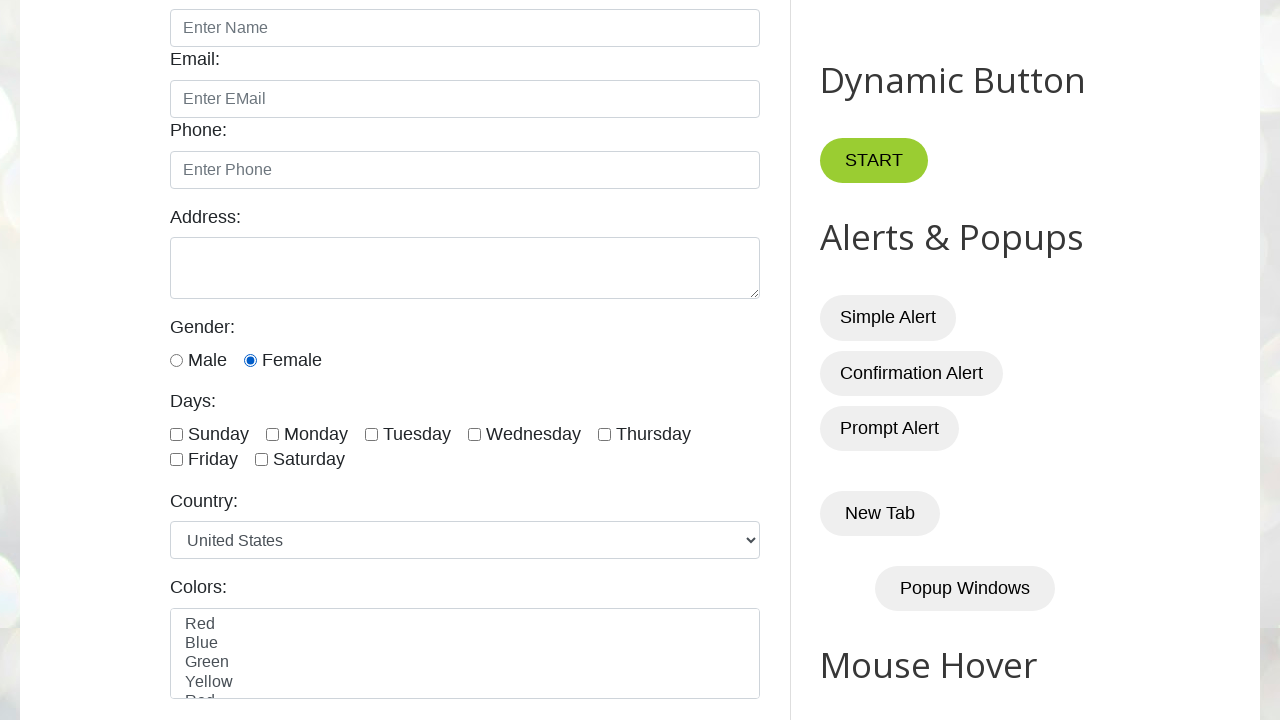

Checked Sunday checkbox at (176, 434) on [id="sunday"]
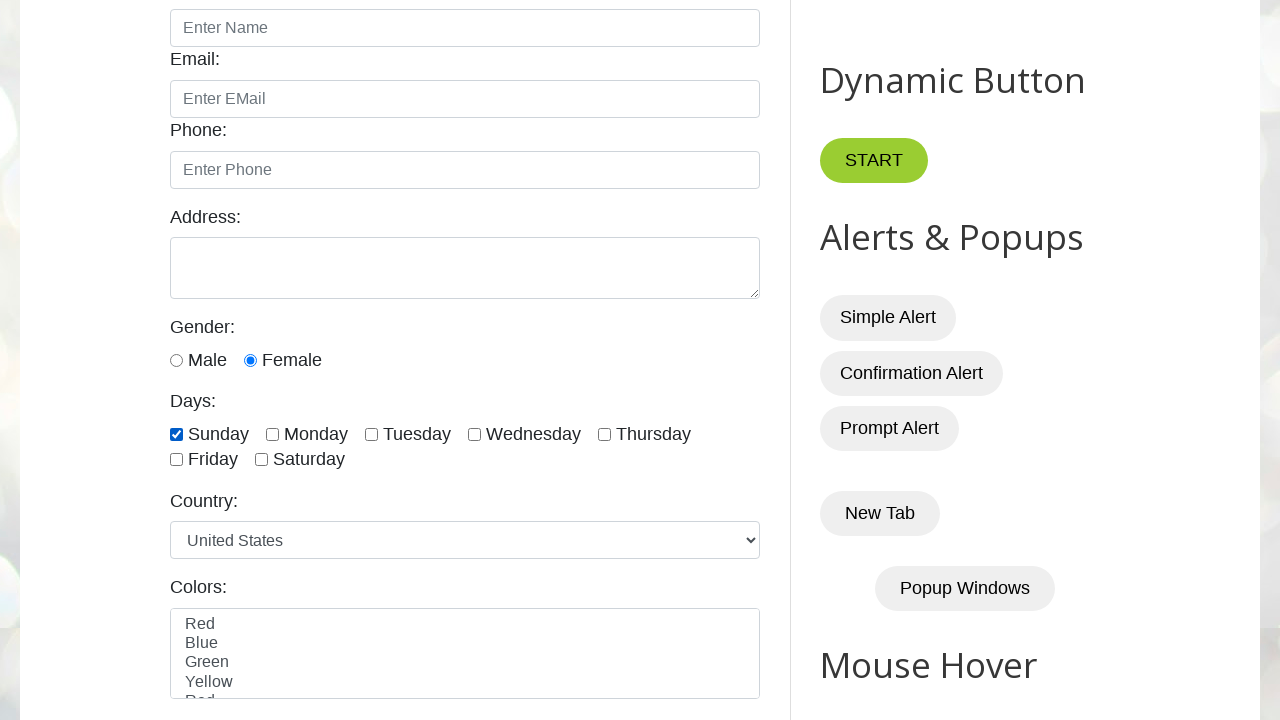

Checked Monday checkbox at (272, 434) on [id="monday"]
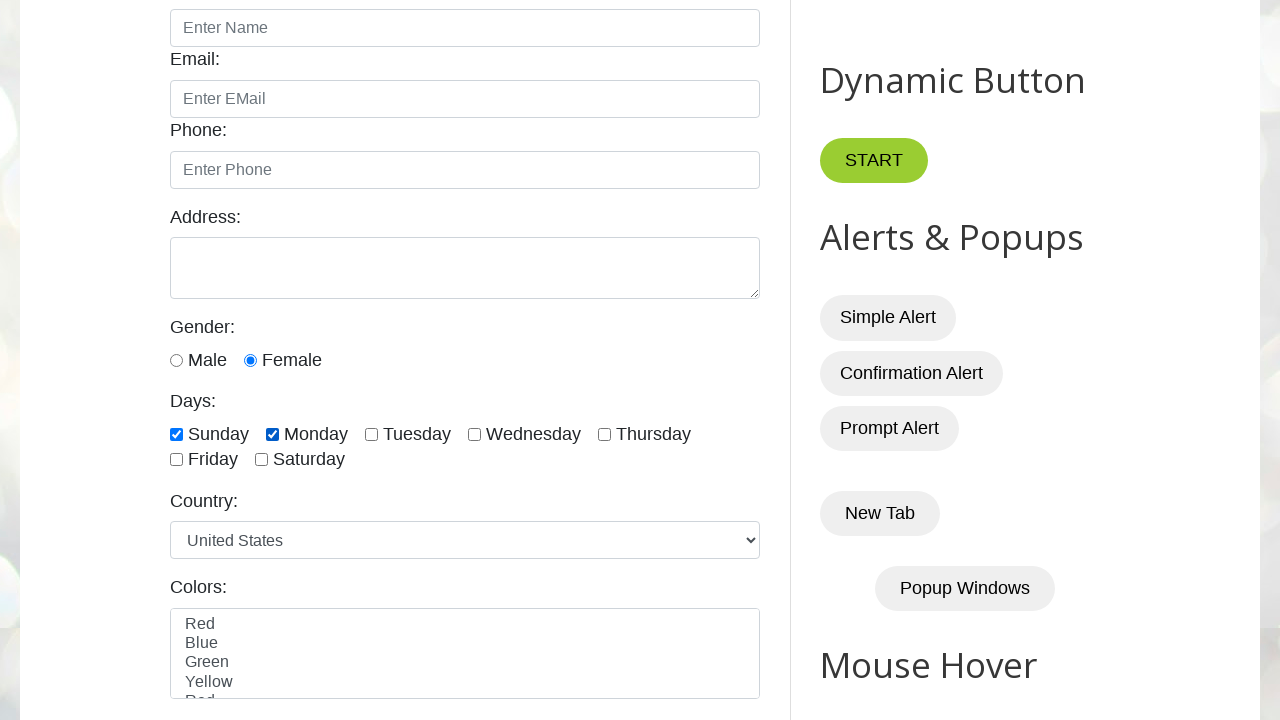

Unchecked Monday checkbox at (272, 434) on [id="monday"]
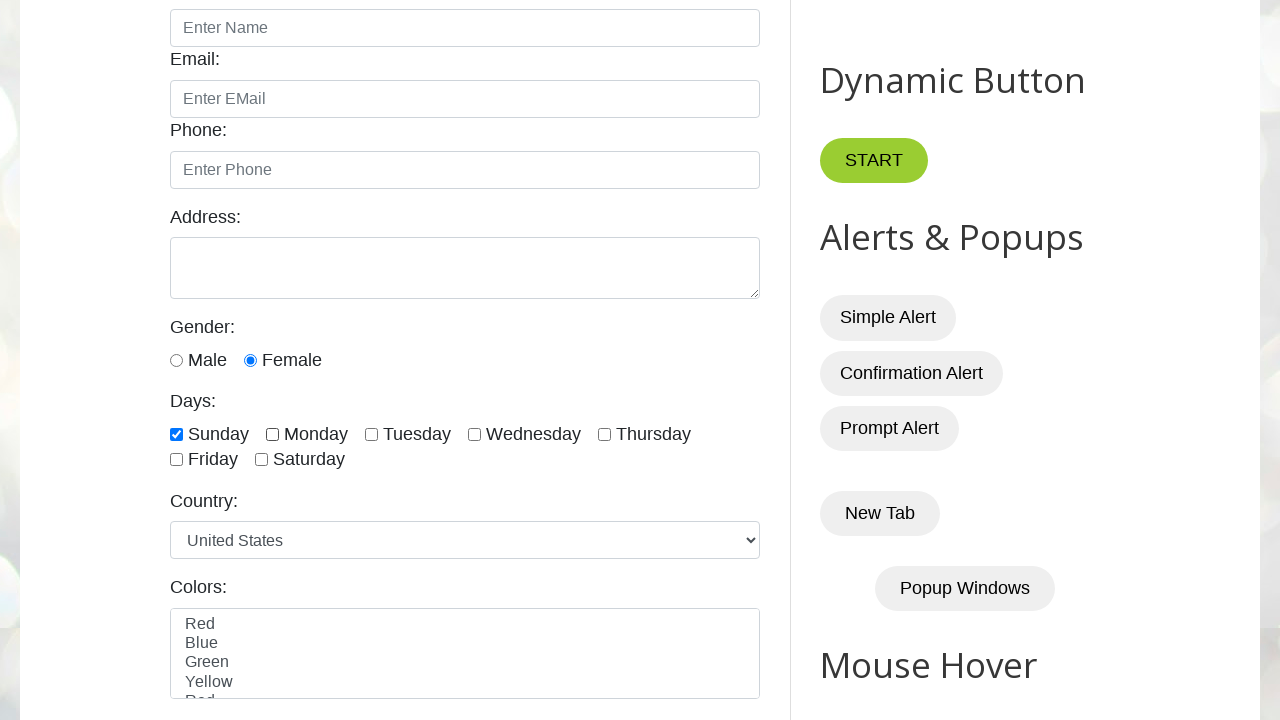

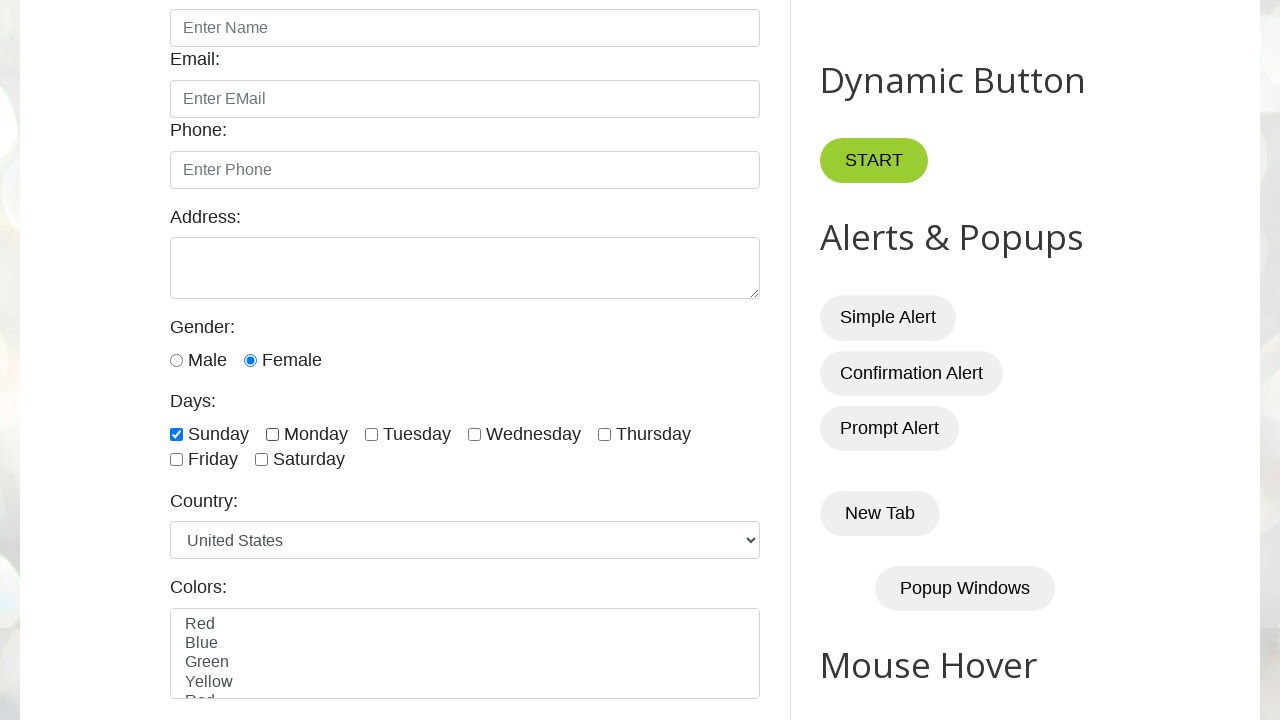